Tests file upload functionality by selecting a file and submitting the upload form

Starting URL: https://the-internet.herokuapp.com/upload

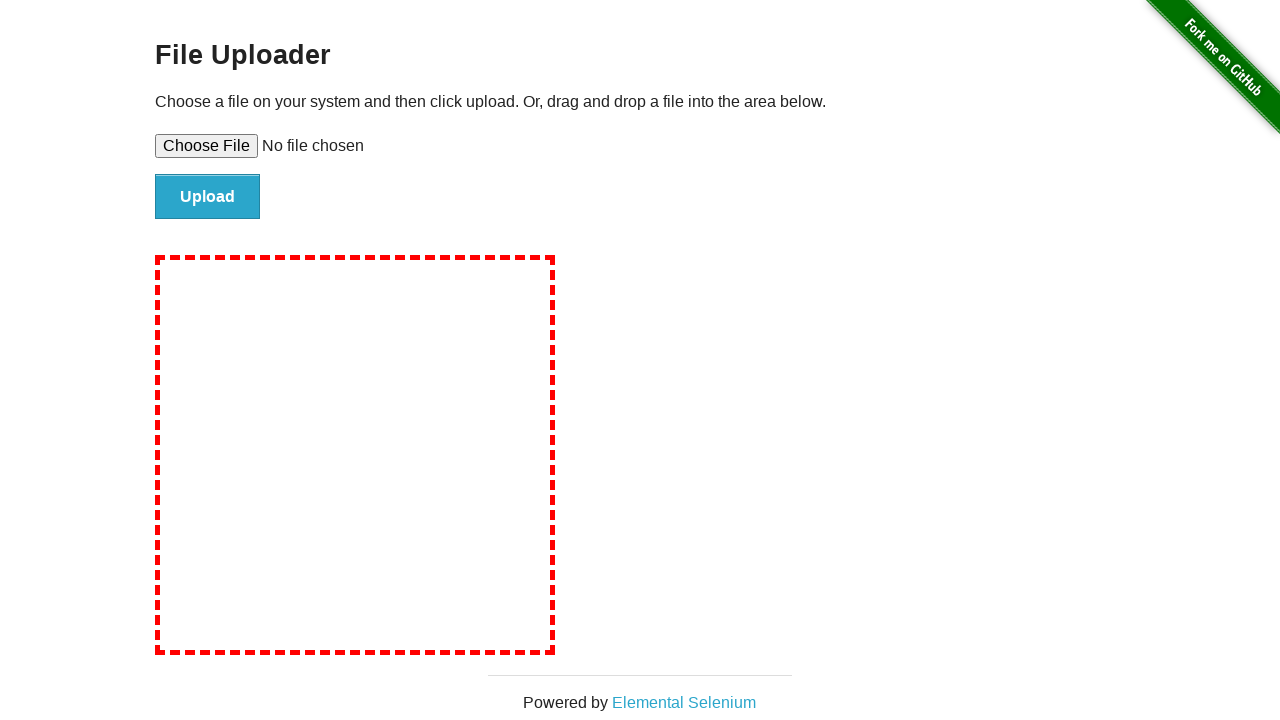

Selected file 'tmp1m02d64k.txt' for upload
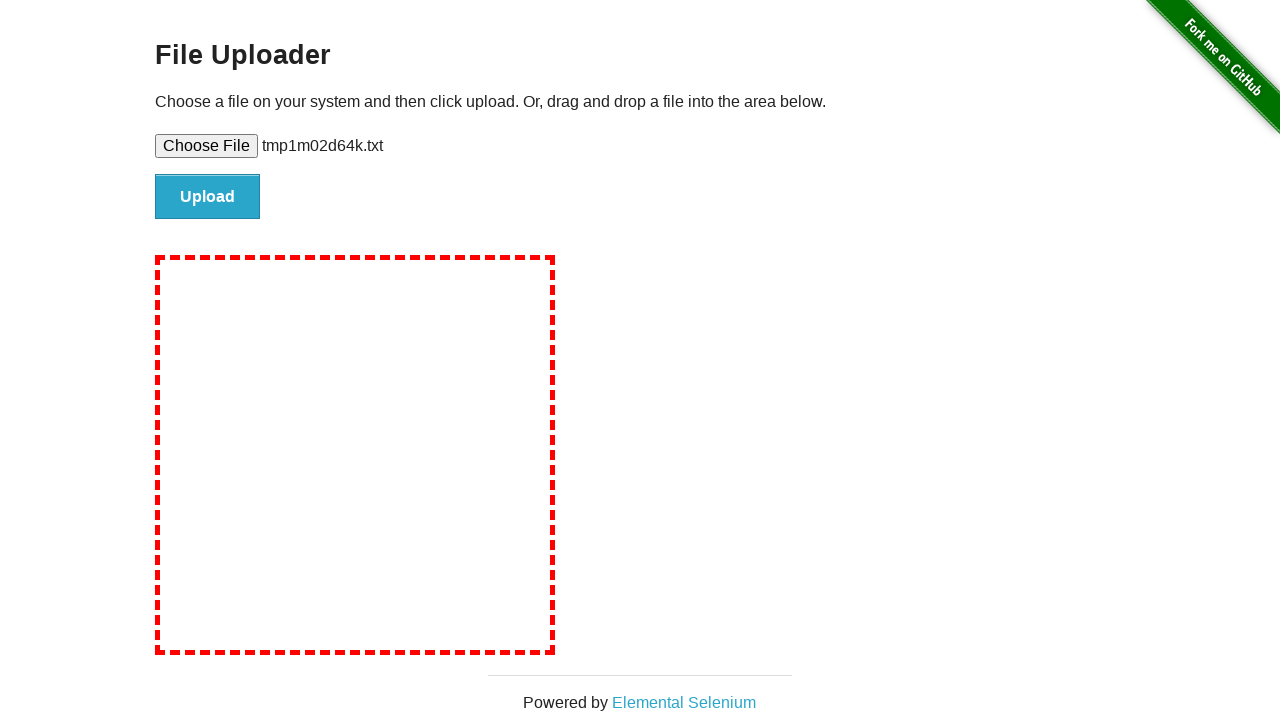

Clicked file submit button to upload document at (208, 197) on #file-submit
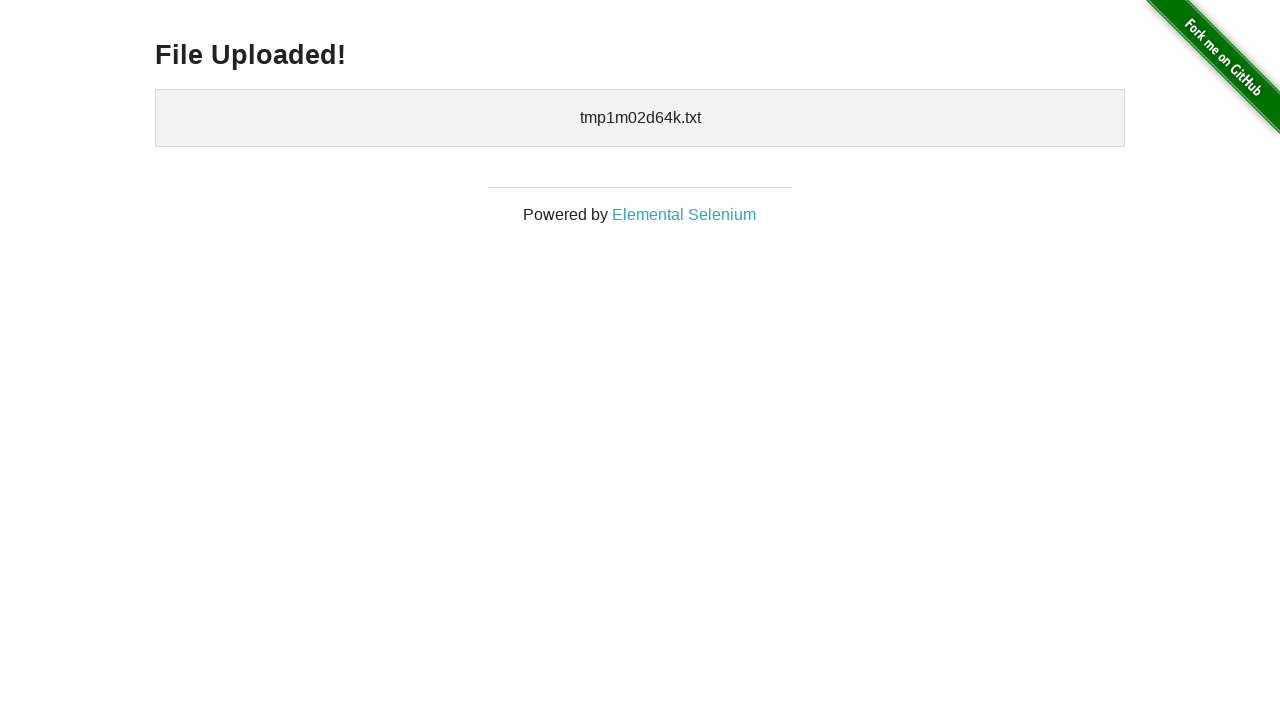

Upload confirmation page loaded
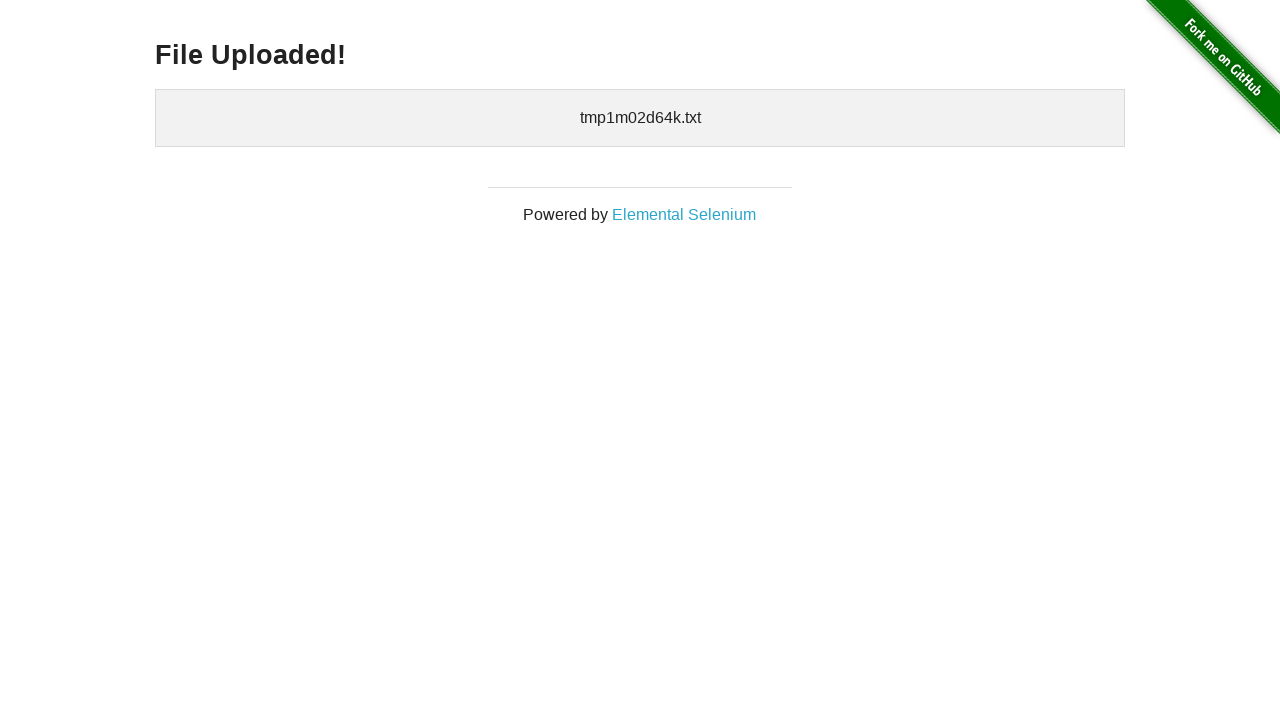

Retrieved uploaded files text content
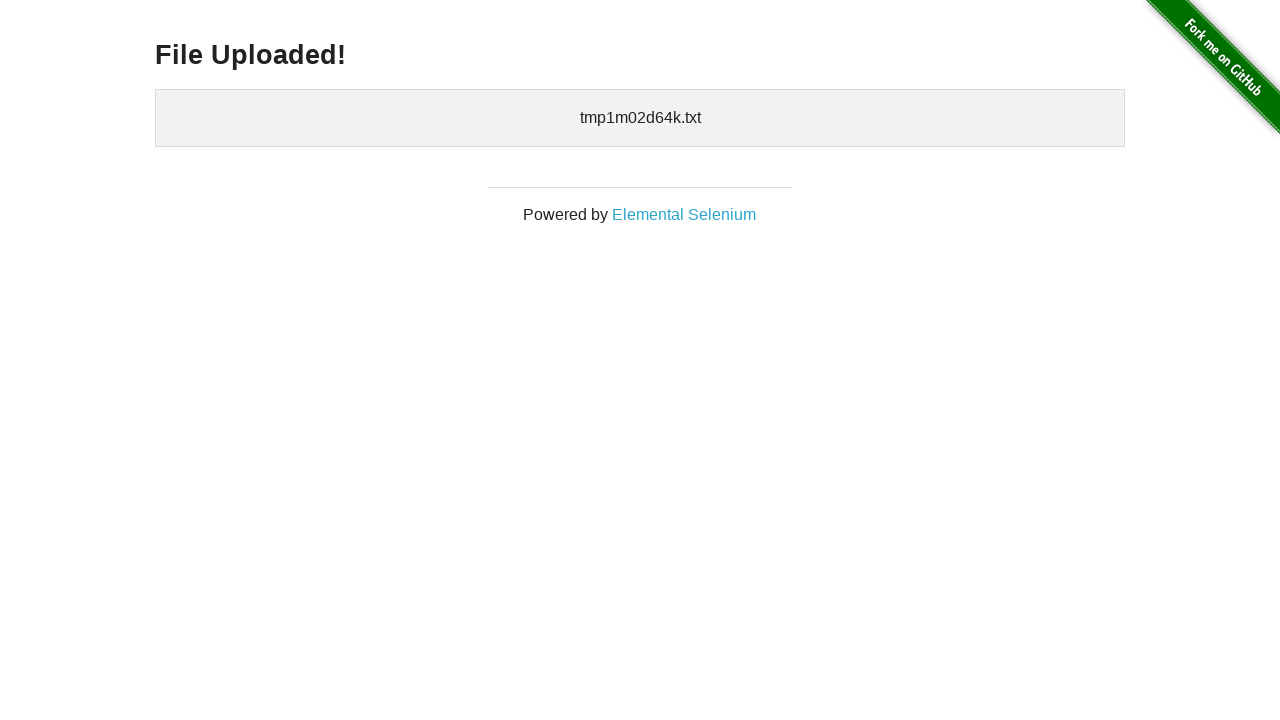

Verified that 'tmp1m02d64k.txt' appears in uploaded files list
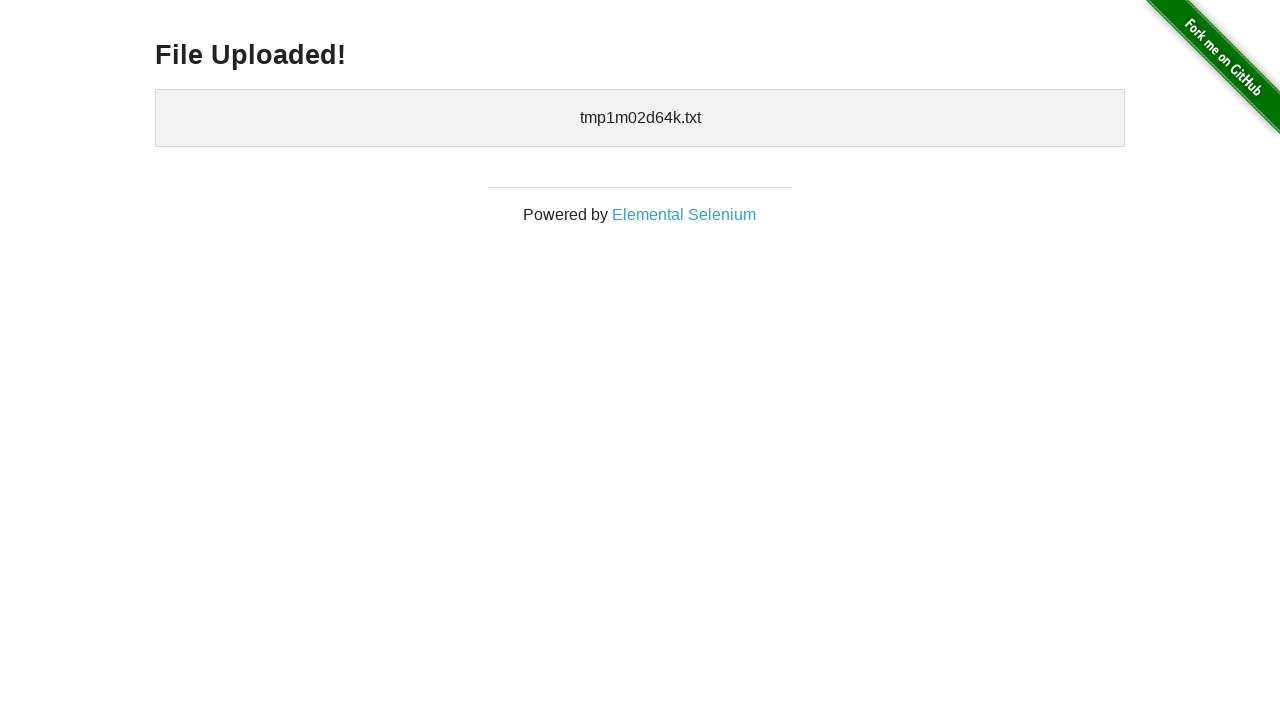

Cleaned up temporary test file
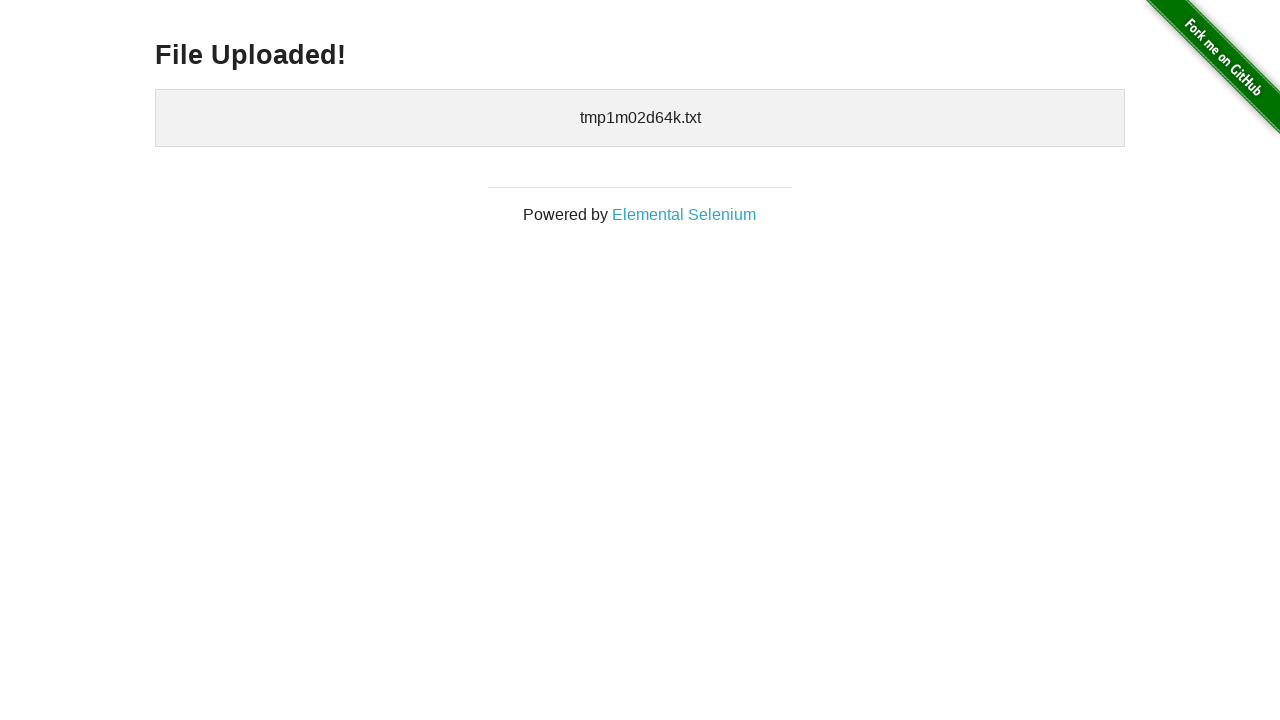

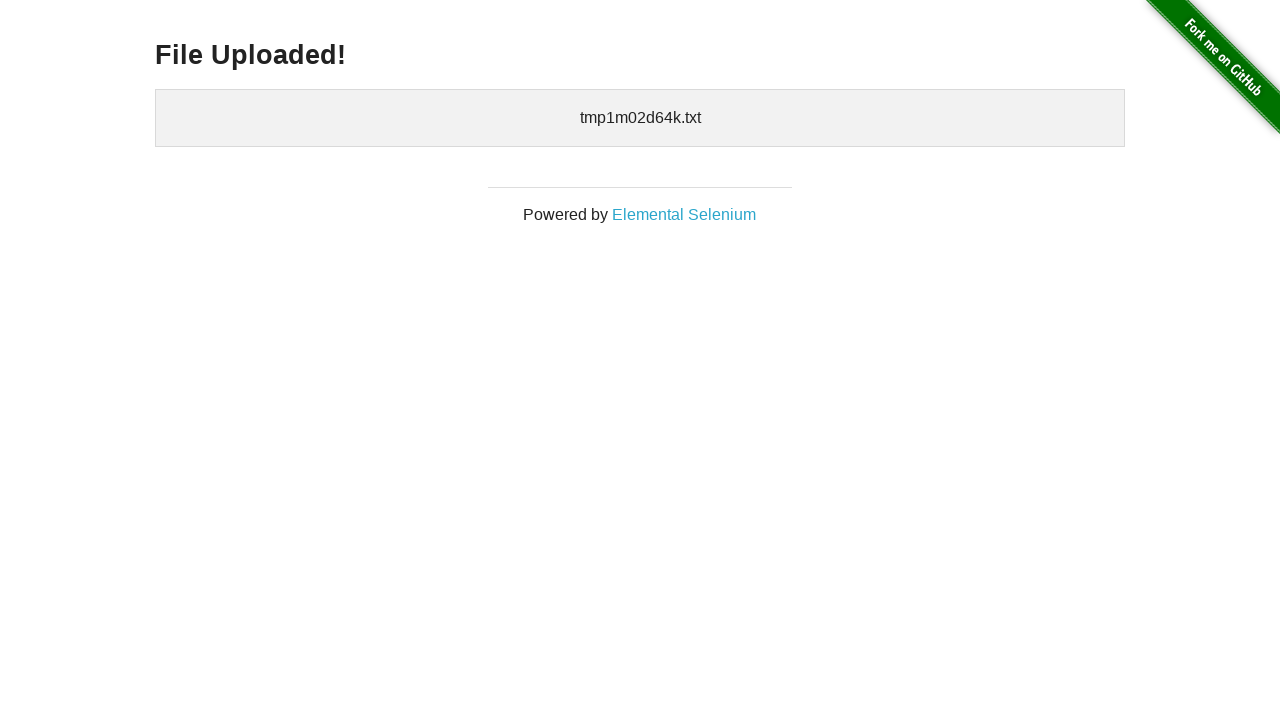